Tests checkbox functionality by clicking both checkboxes to toggle their states and verifying the new states

Starting URL: https://the-internet.herokuapp.com/checkboxes

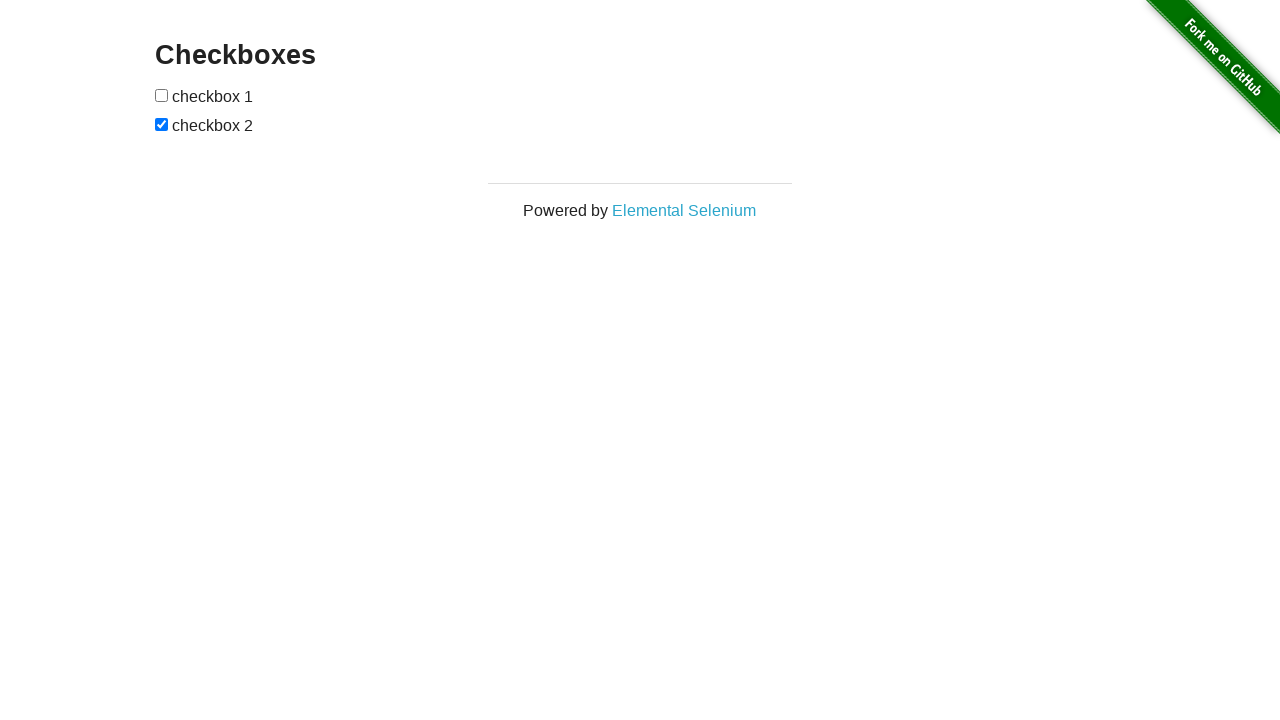

Clicked first checkbox to toggle its state at (162, 95) on xpath=//*[@id='checkboxes']/input[1]
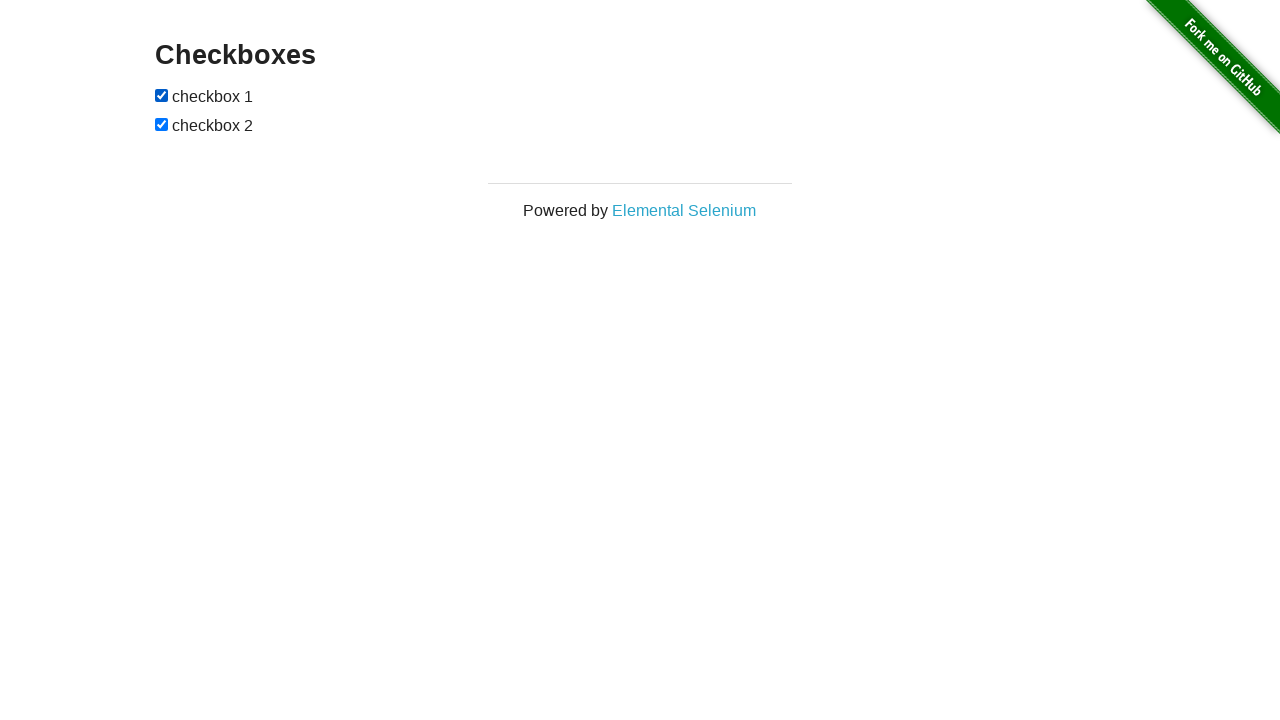

Clicked second checkbox to toggle its state at (162, 124) on xpath=//*[@id='checkboxes']/input[2]
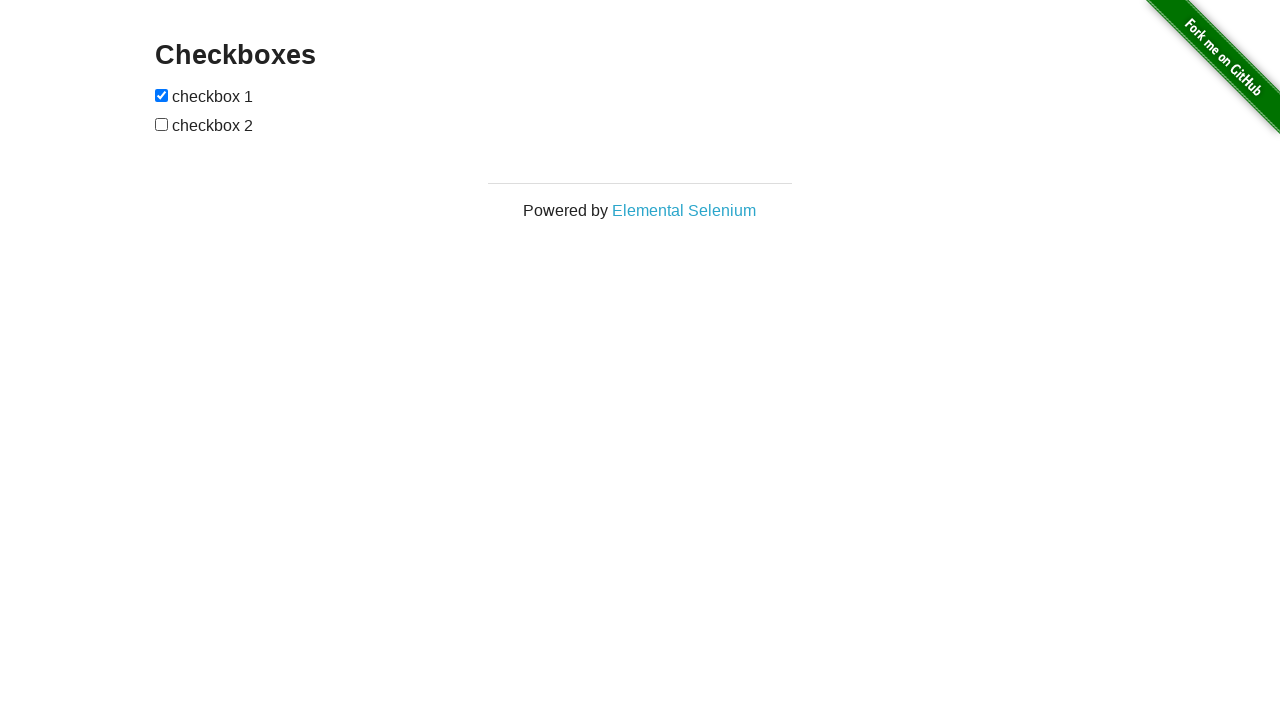

Verified first checkbox is checked
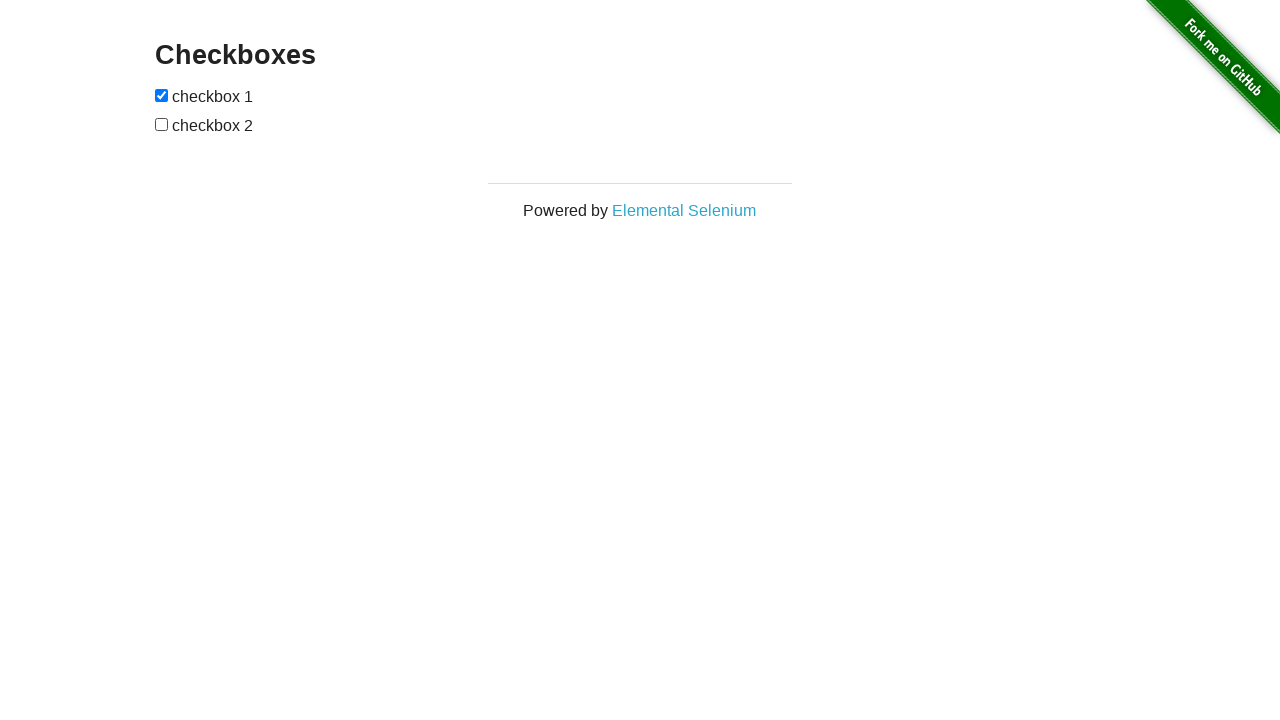

Verified second checkbox is unchecked
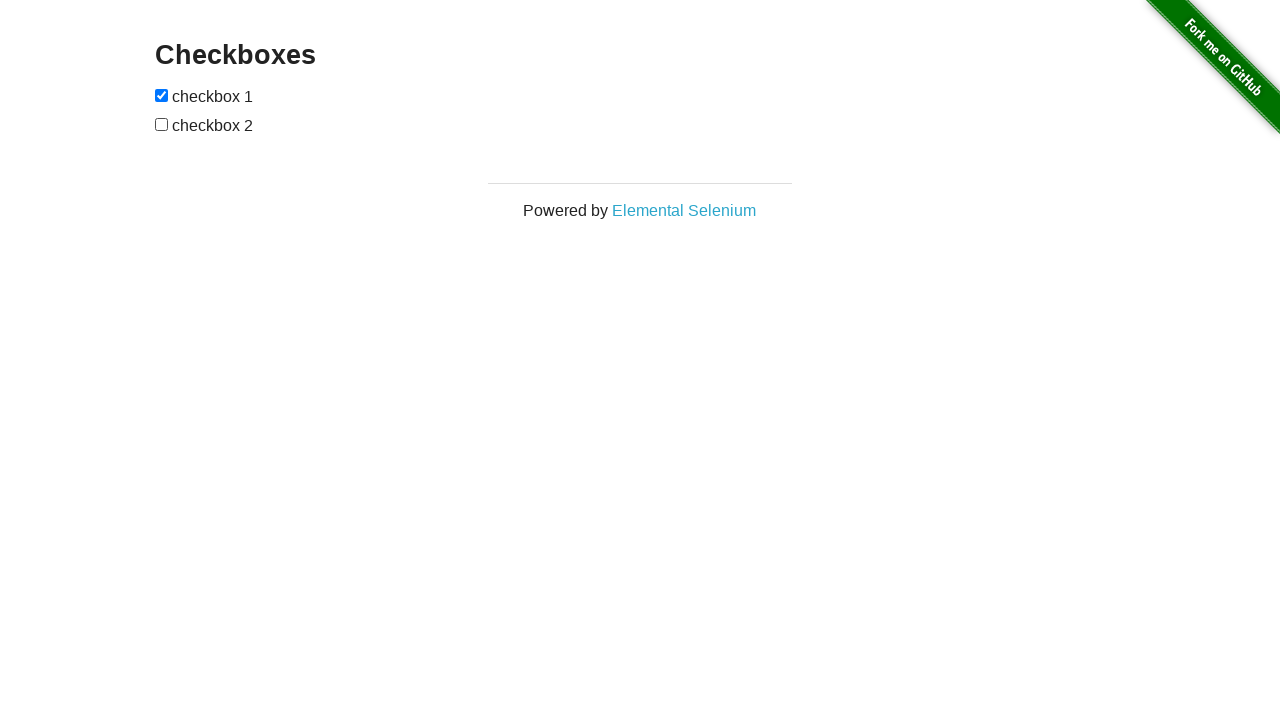

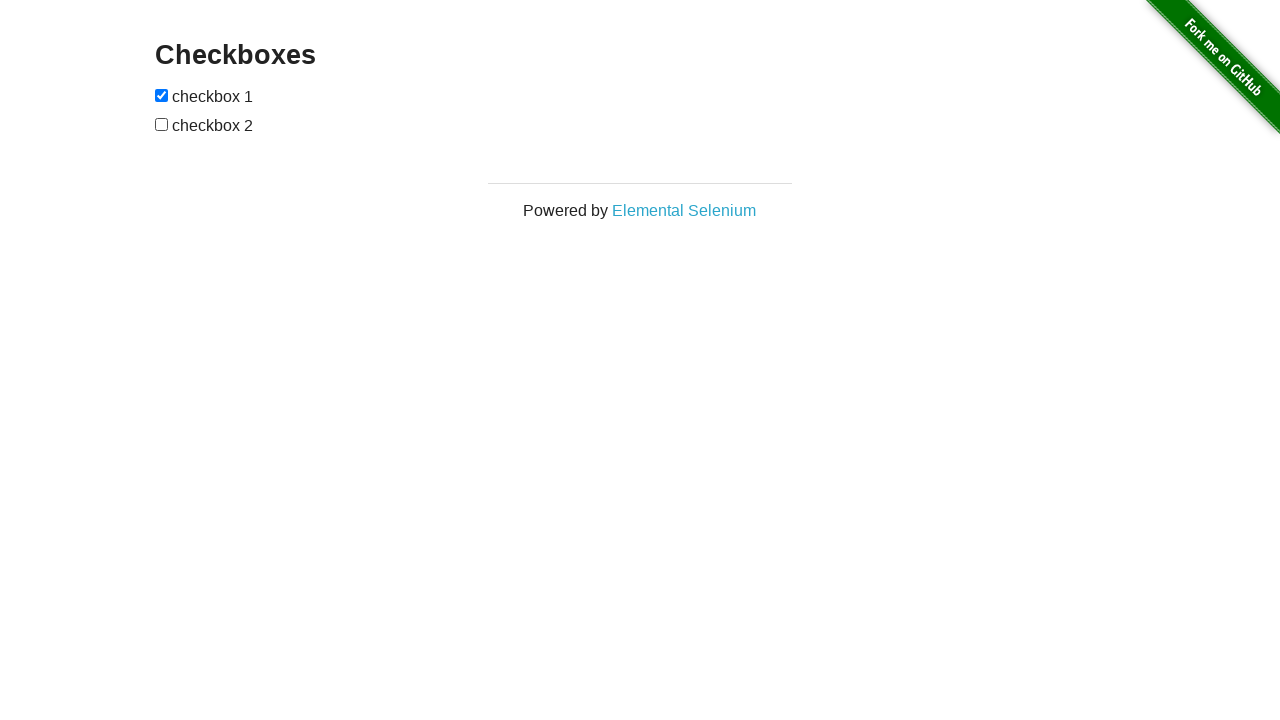